Navigates to lifestylesports.com and waits for the page to load

Starting URL: https://www.lifestylesports.com

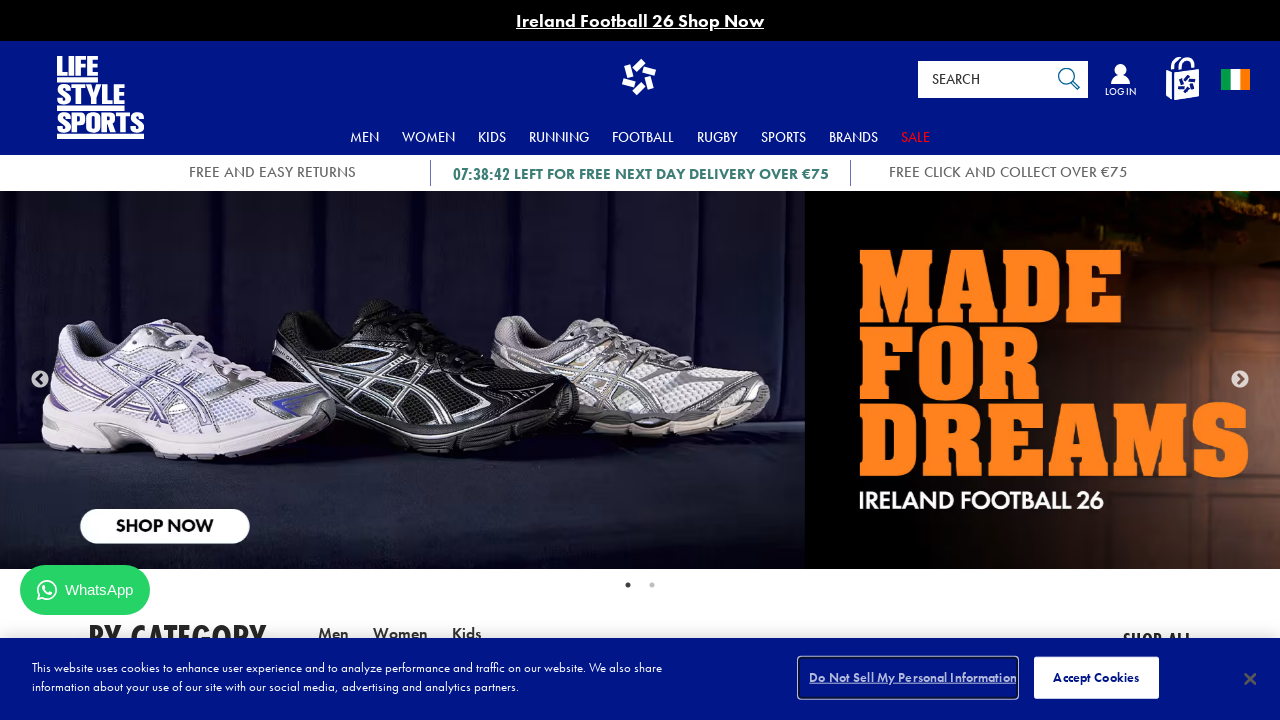

Waited for page DOM to be fully loaded on lifestylesports.com
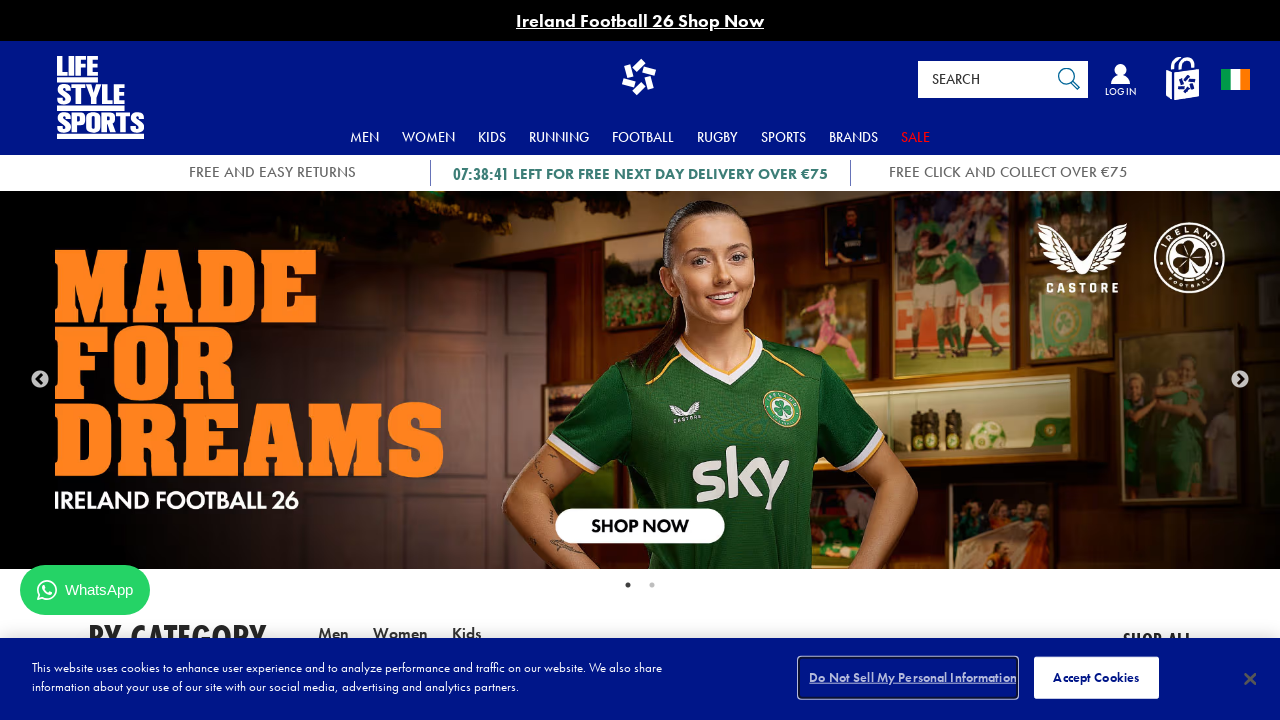

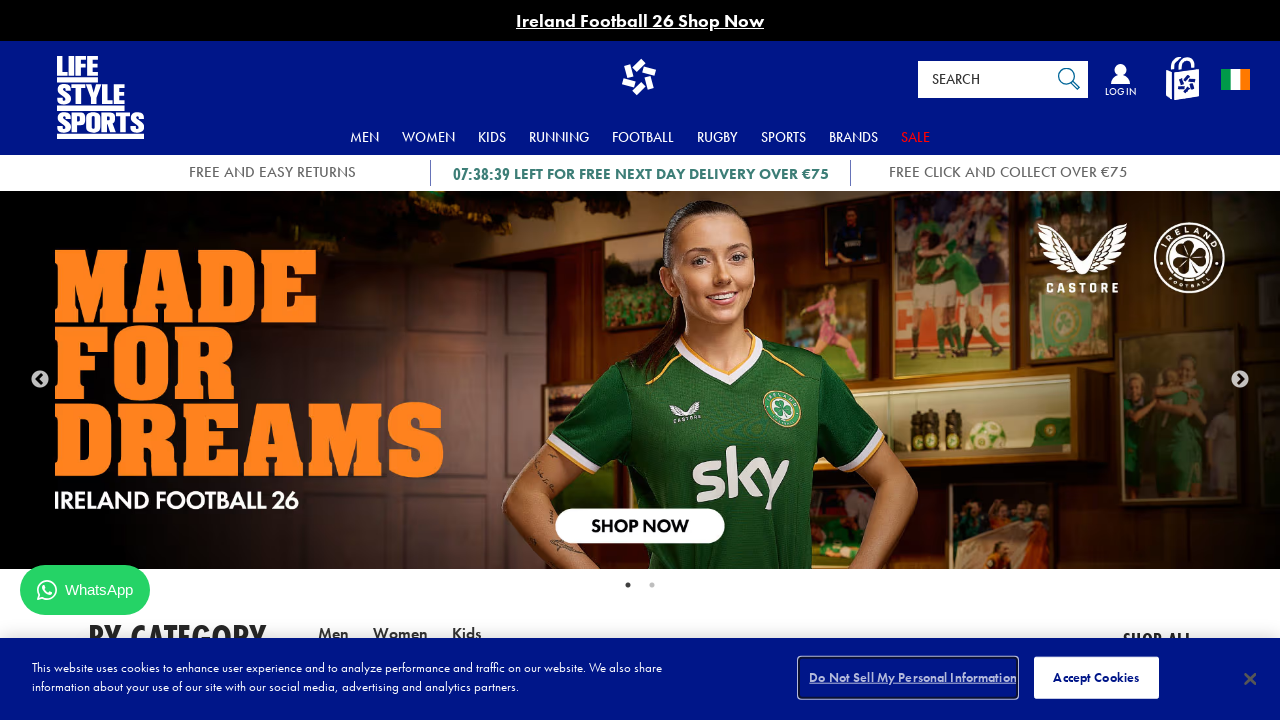